Navigates to jQuery UI demos page, clicks on the Dialog demo link, and switches to the demo iframe

Starting URL: https://jqueryui.com/

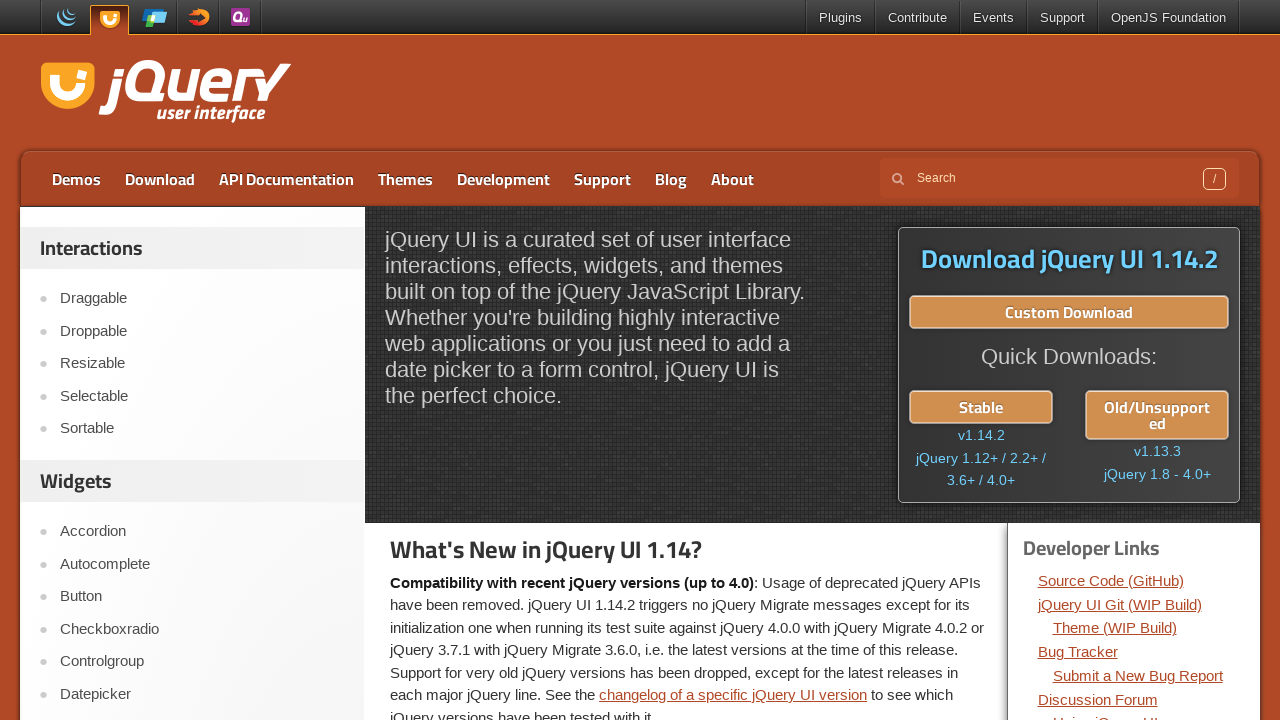

Navigated to jQuery UI demos page
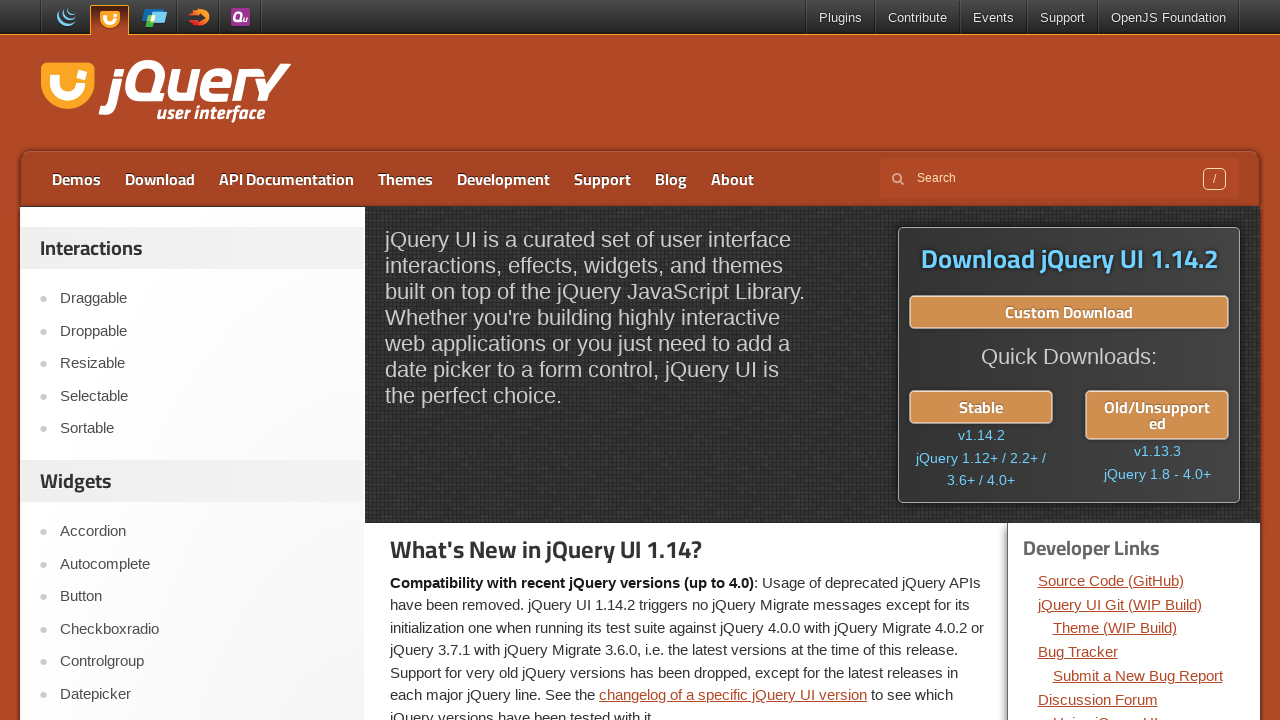

Clicked on the Dialog demo link at (202, 709) on a:has-text('Dialog')
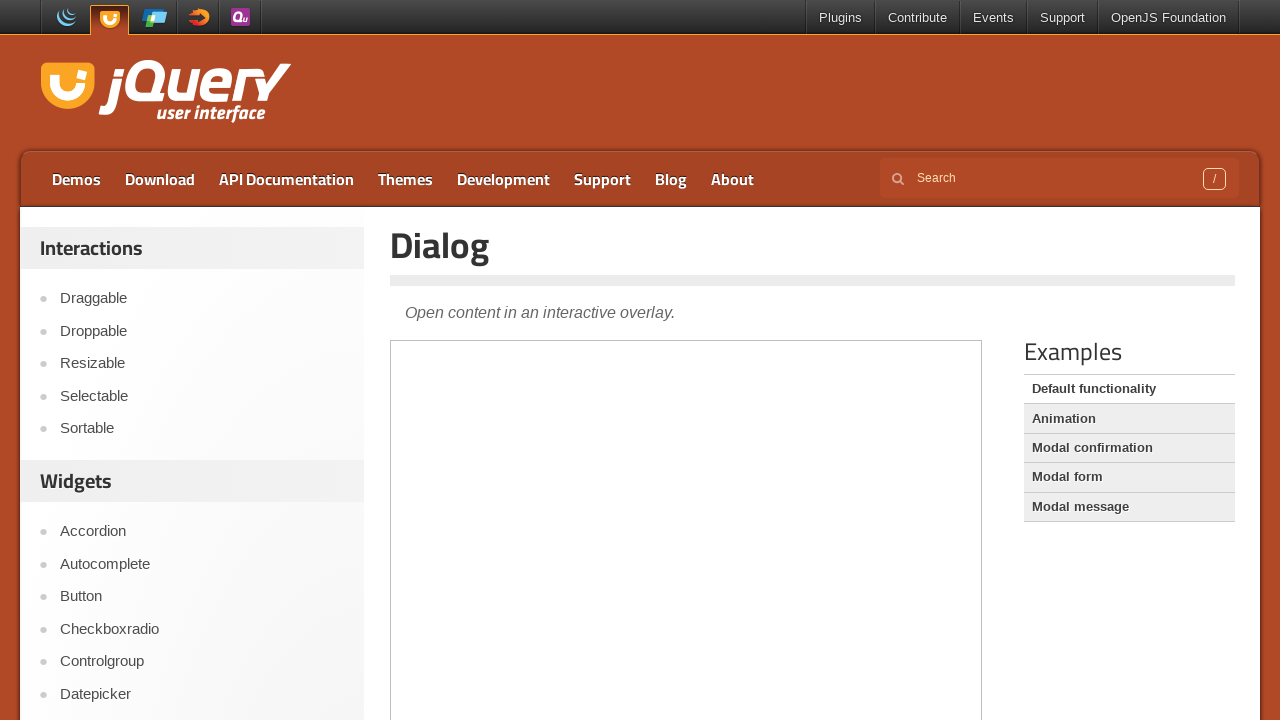

Demo iframe loaded
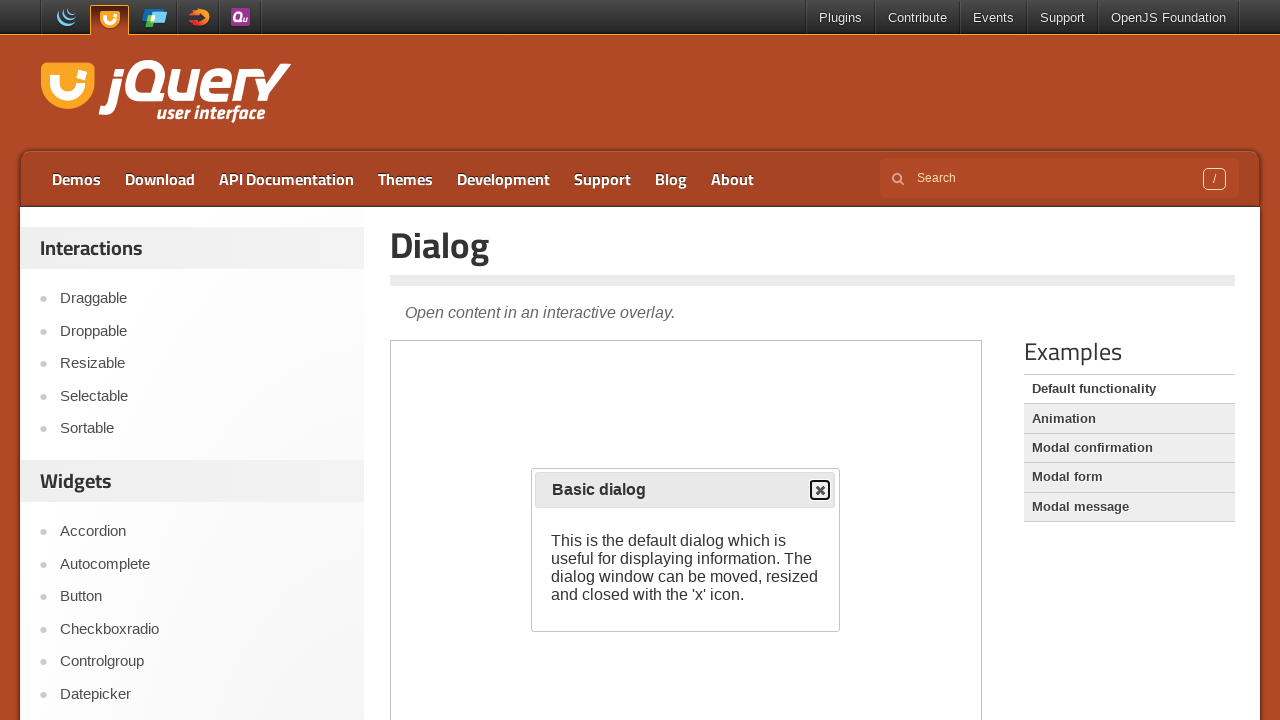

Switched to demo iframe using frame_locator
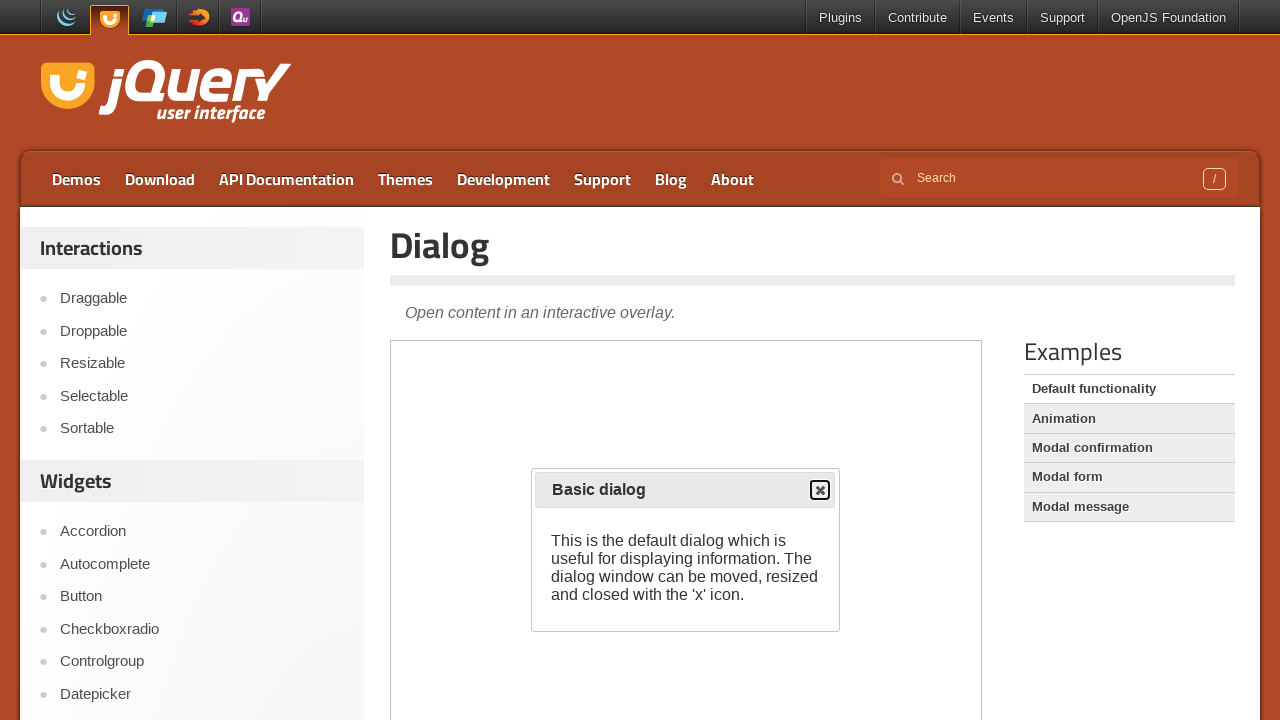

Dialog element is visible within the iframe
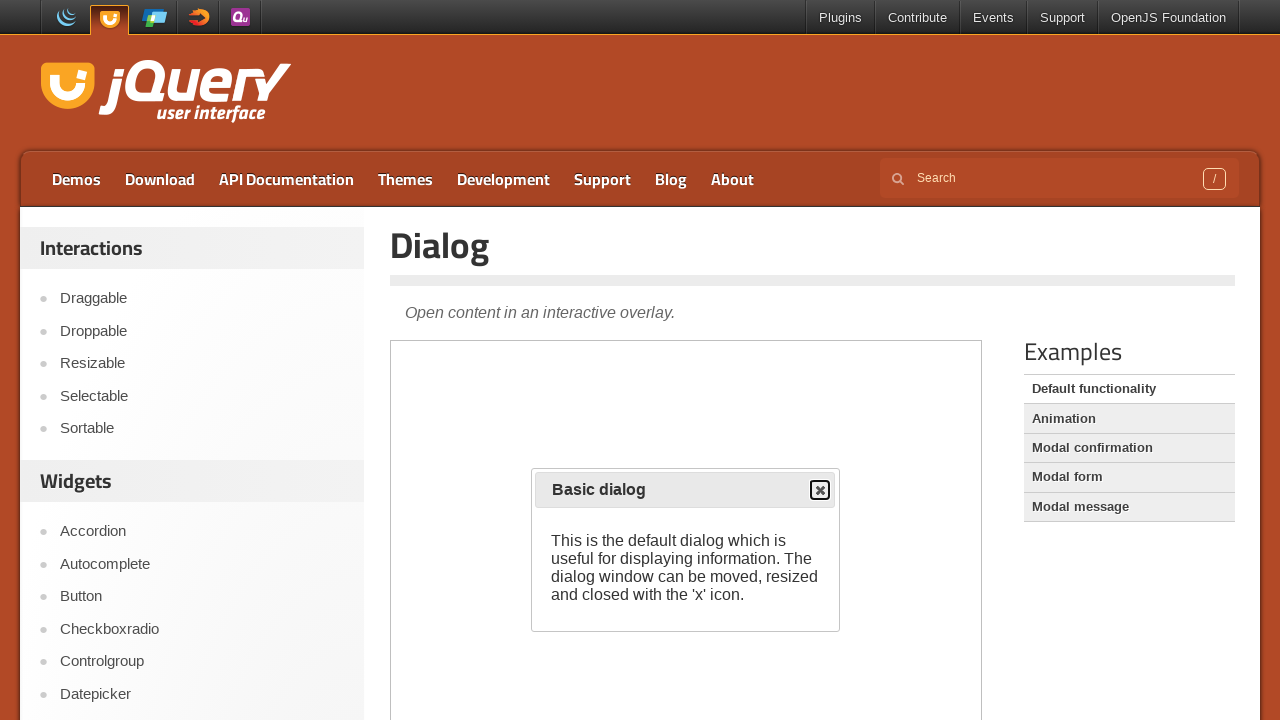

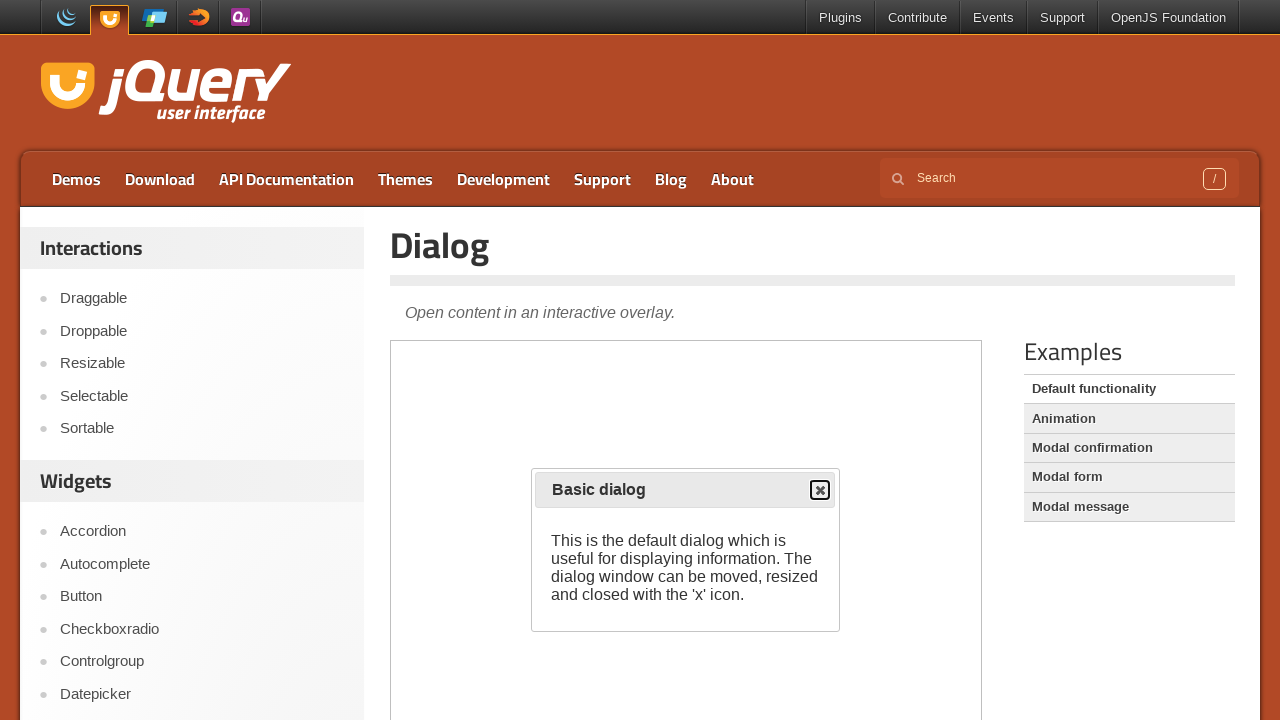